Tests the bank manager functionality by opening a new account for a customer, selecting customer name and currency, then submitting the form and accepting the confirmation alert.

Starting URL: https://www.globalsqa.com/angularJs-protractor/BankingProject/#/login

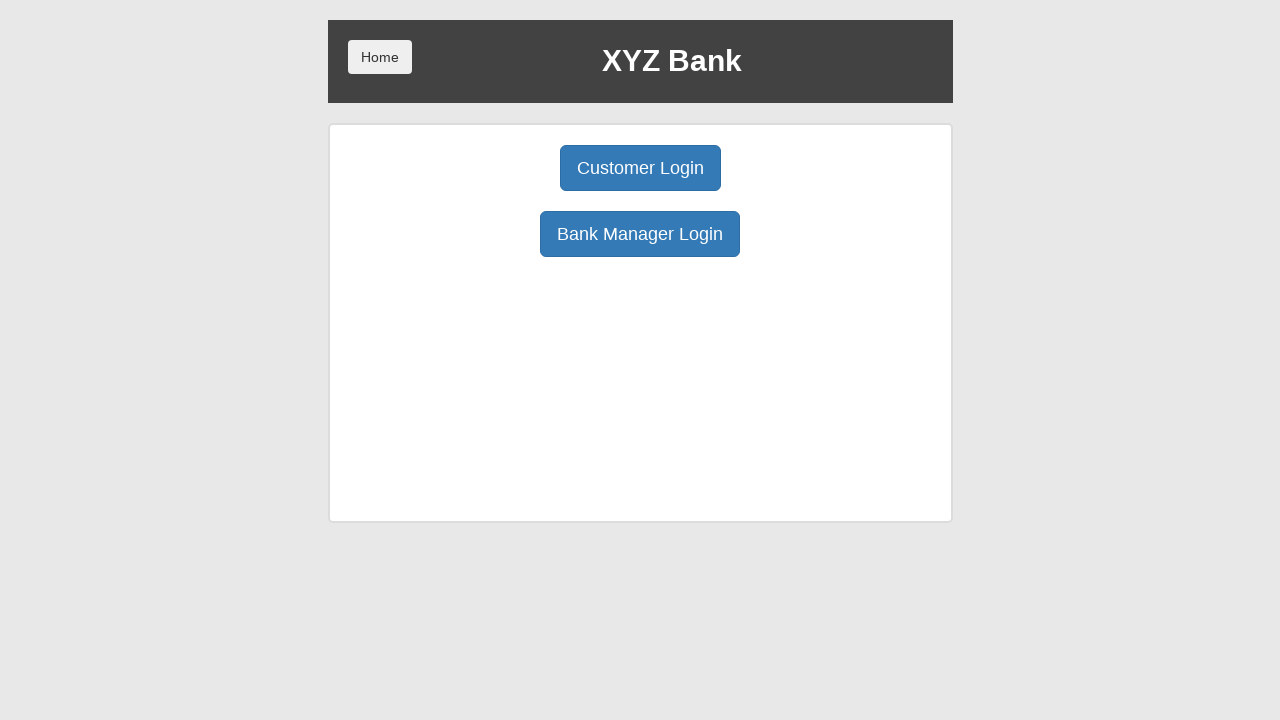

Clicked Bank Manager Login button at (640, 234) on xpath=//button[contains(@ng-click, 'manager')]
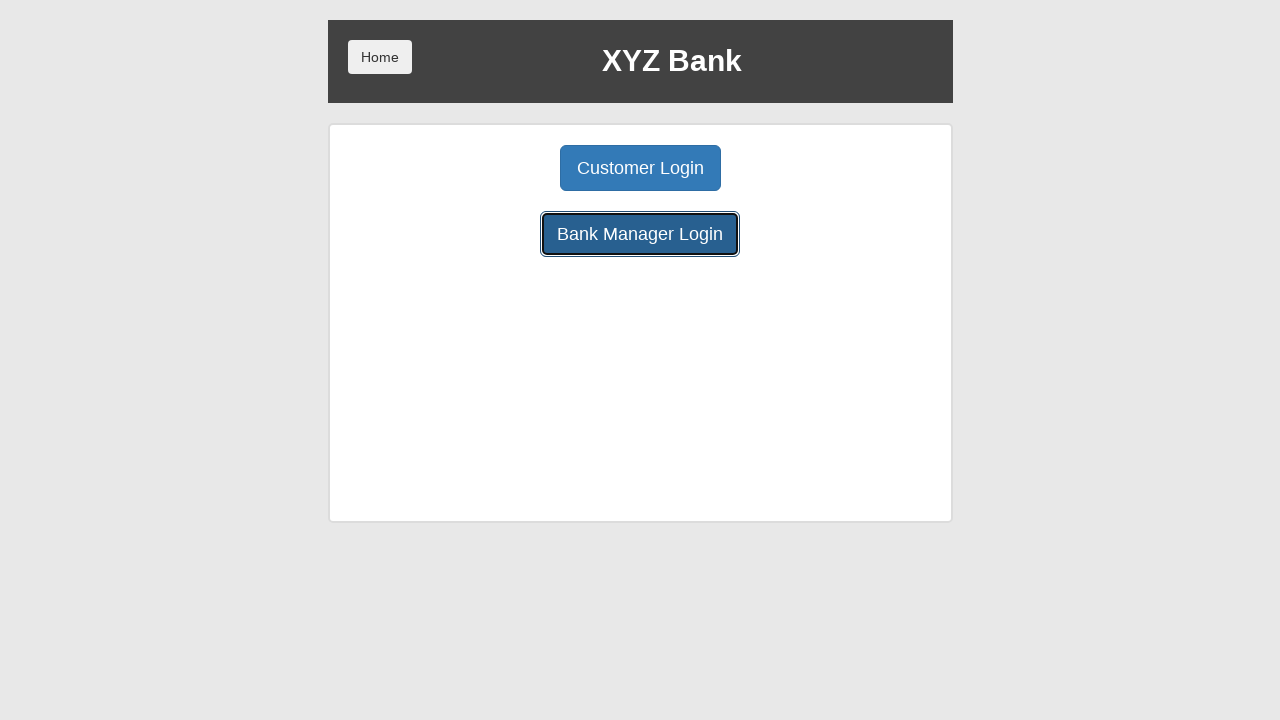

Clicked Open Account button at (654, 168) on xpath=//button[contains(@ng-click, 'openAccount')]
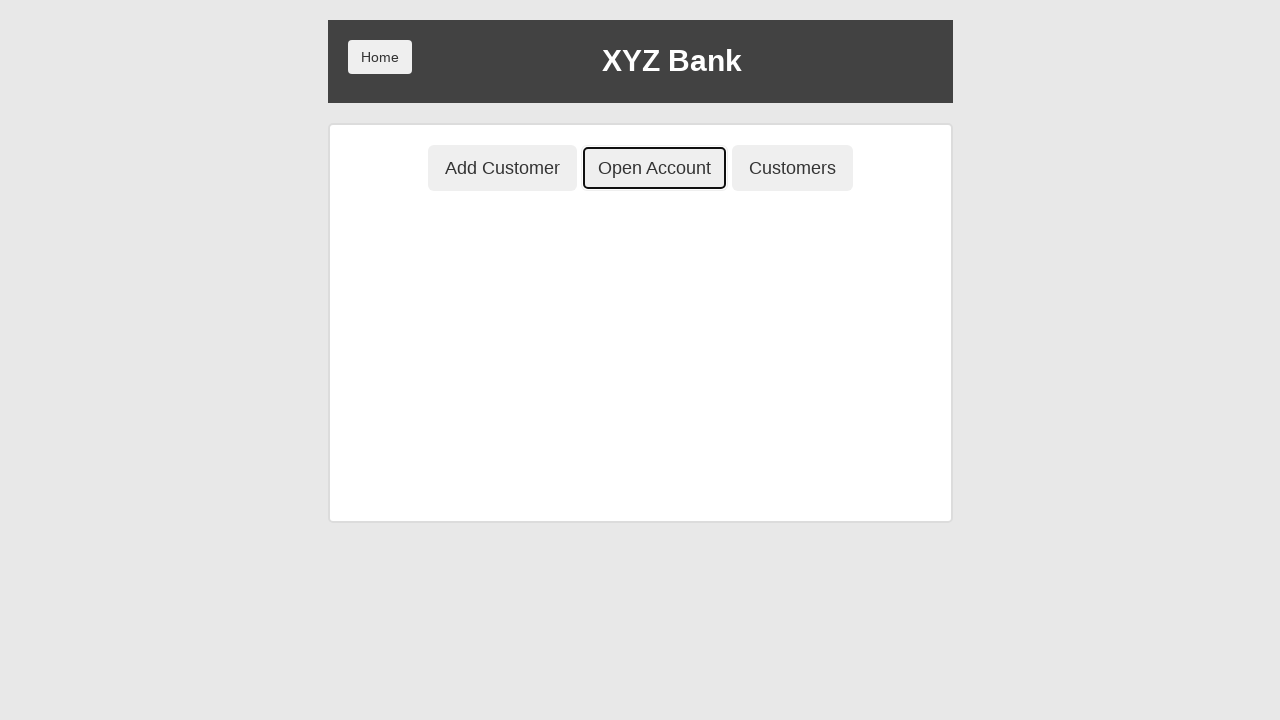

Selected customer 'Harry Potter' from dropdown on #userSelect
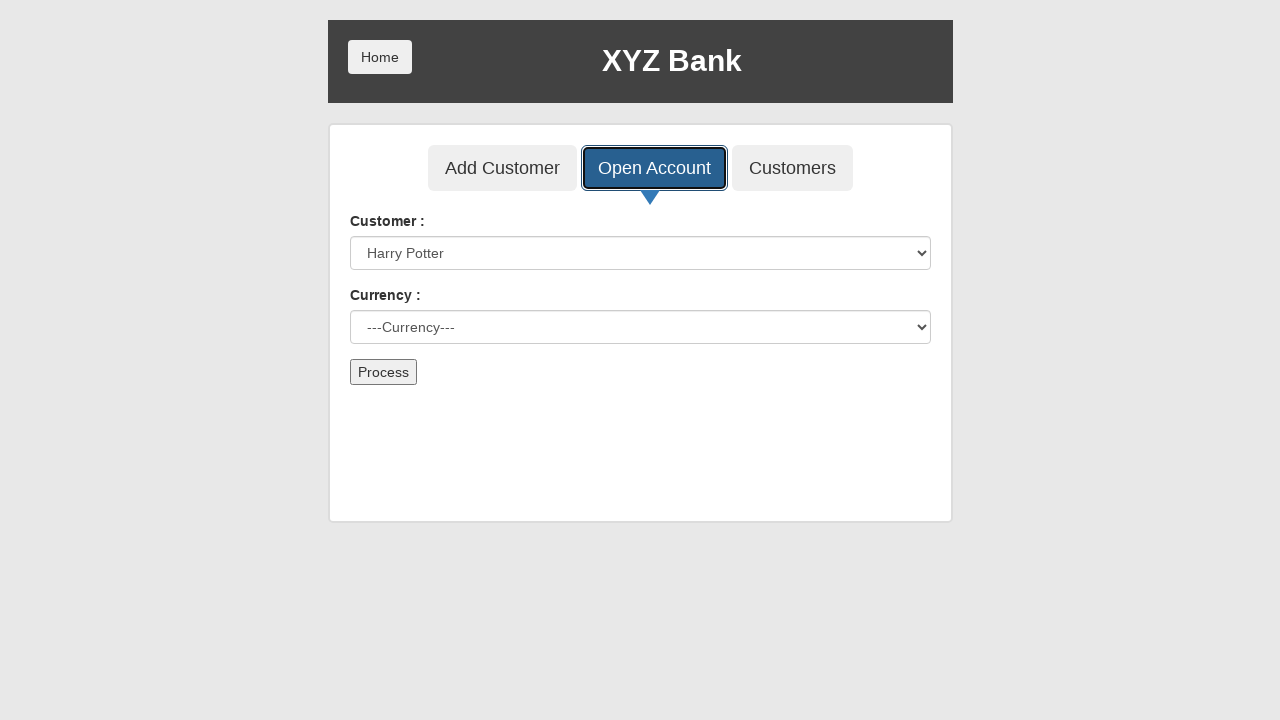

Selected currency 'Dollar' from dropdown on #currency
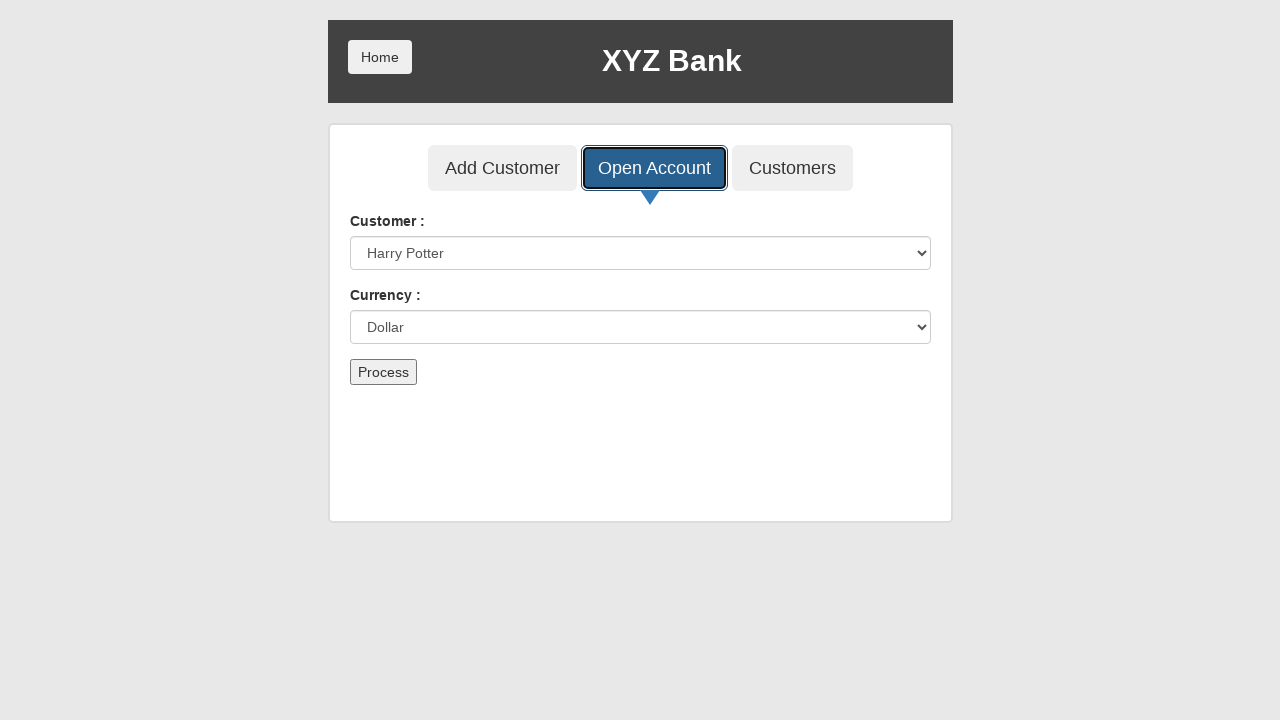

Clicked submit button to process account opening at (383, 372) on button[type='submit']
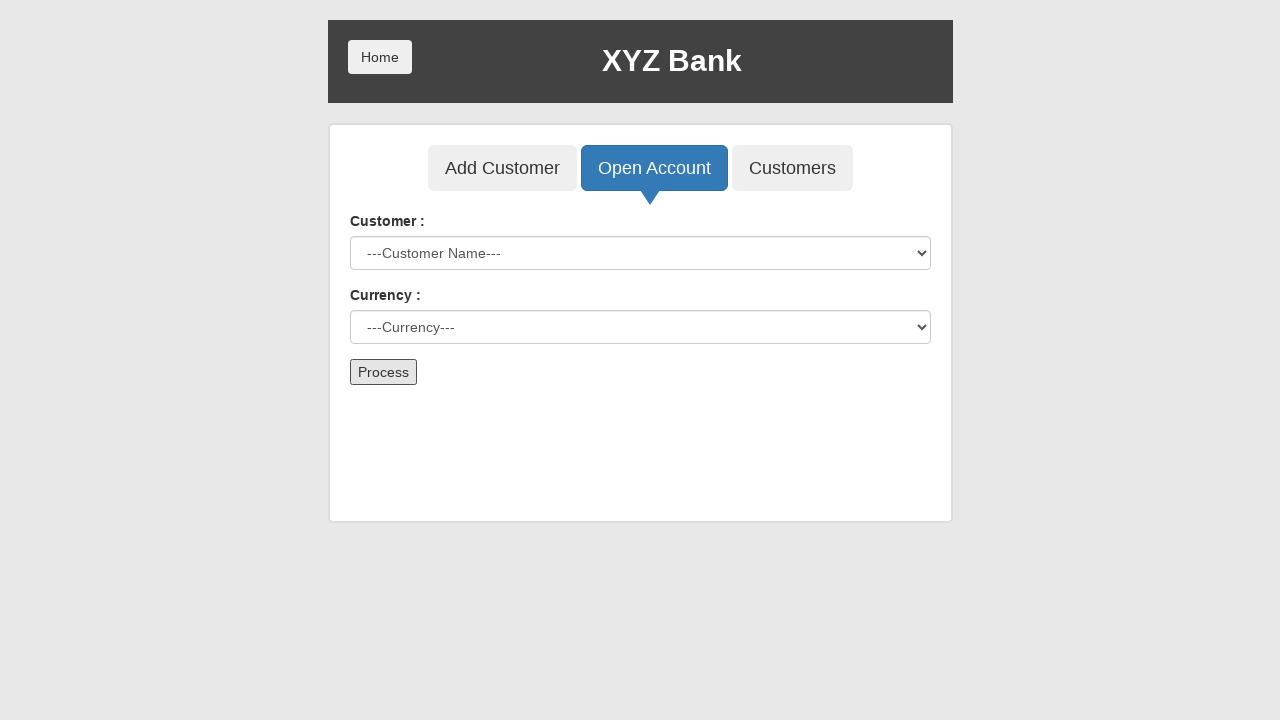

Set up handler to accept confirmation alert
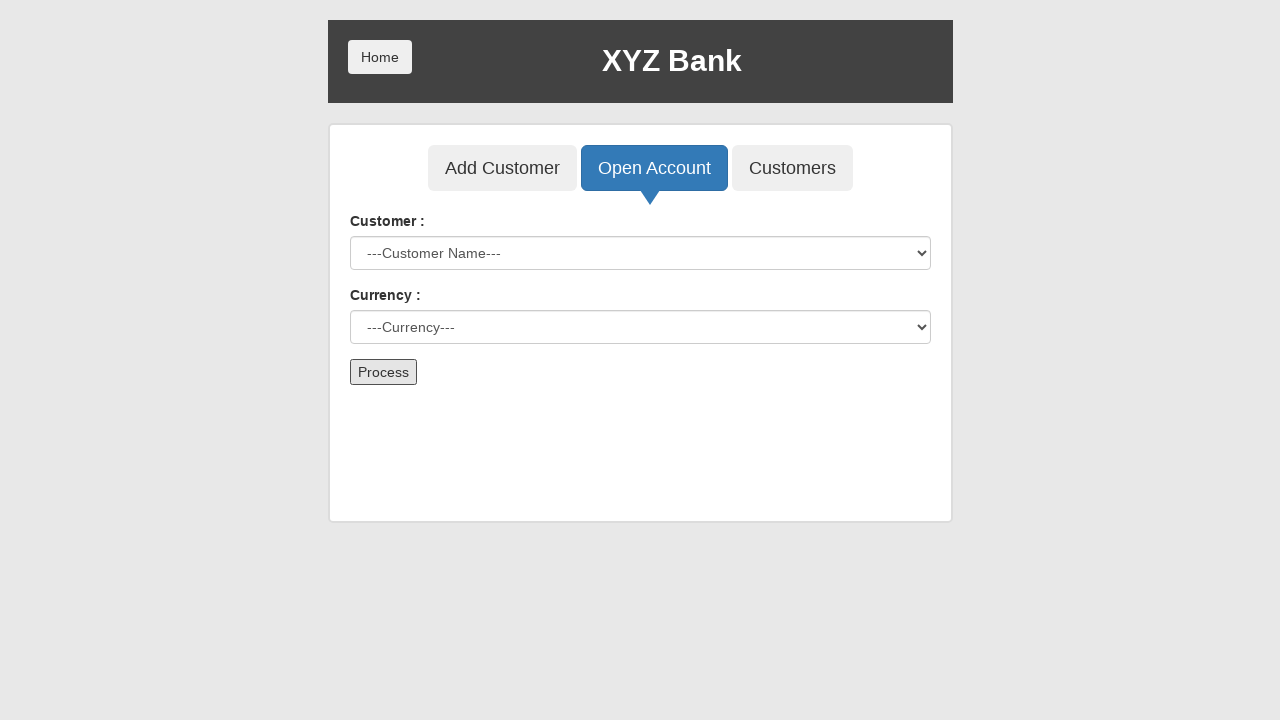

Waited for UI updates after alert acceptance
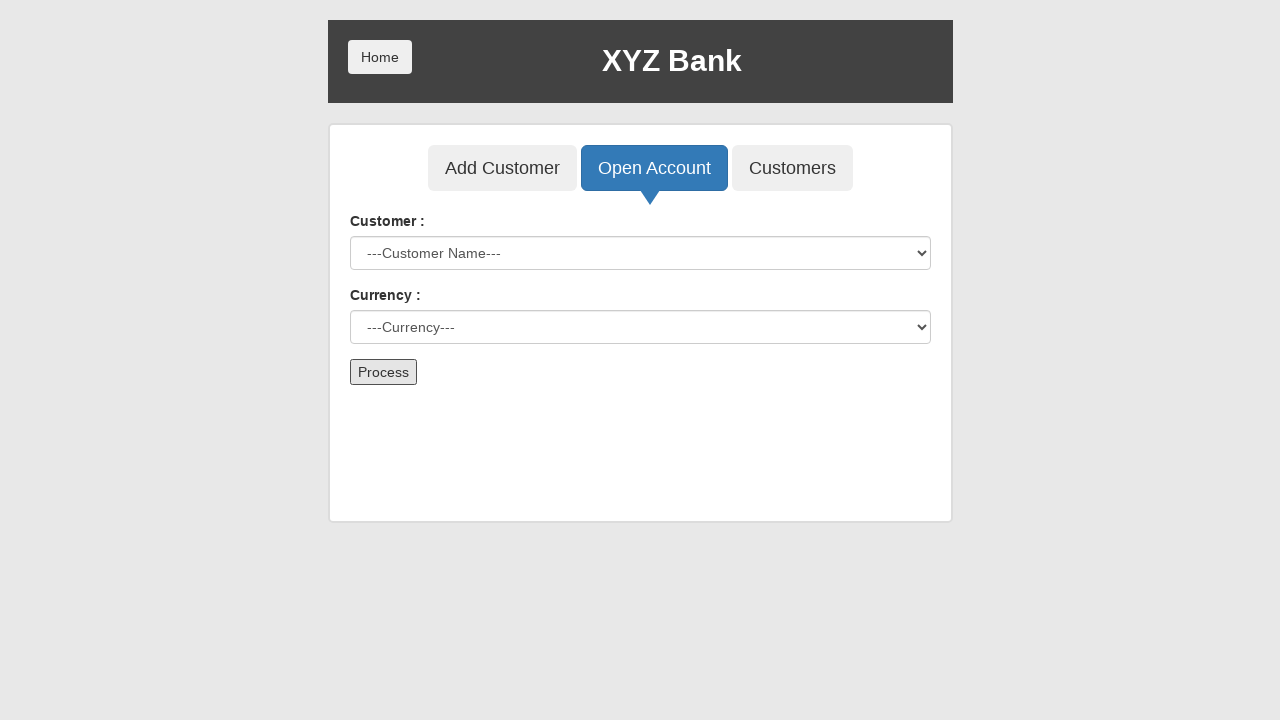

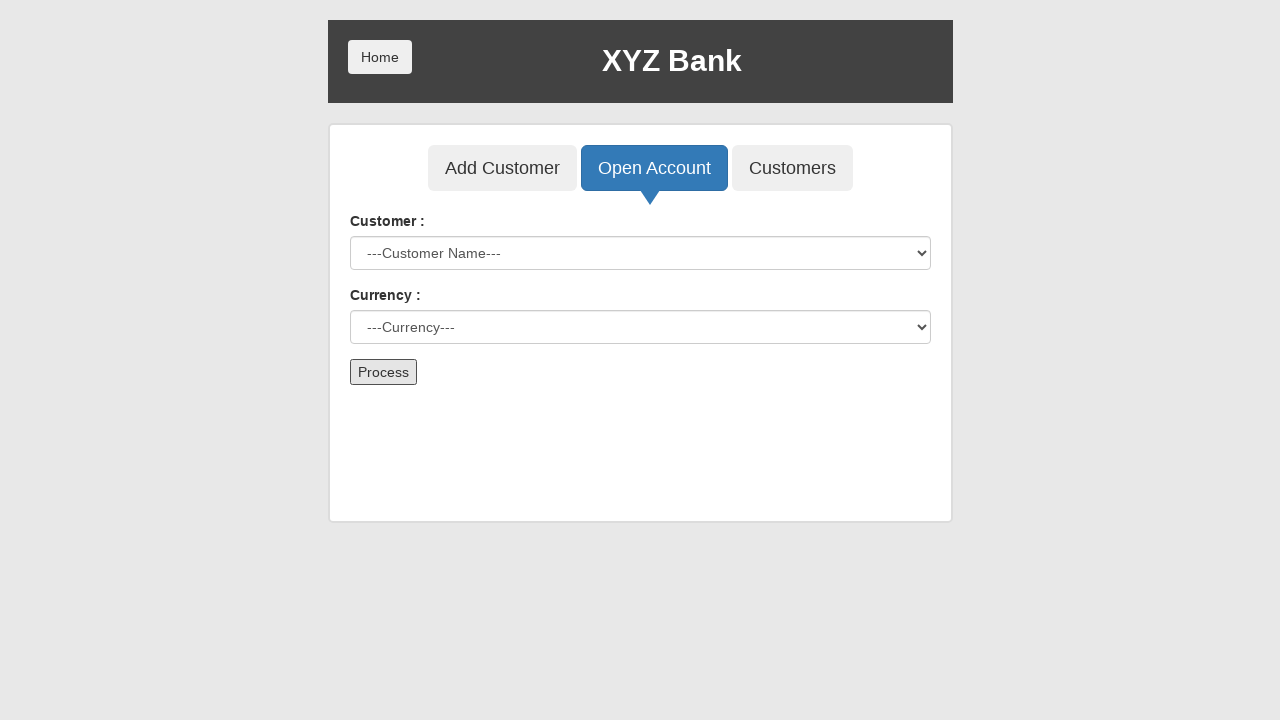